Tests that Clear completed button is hidden when there are no completed items

Starting URL: https://demo.playwright.dev/todomvc

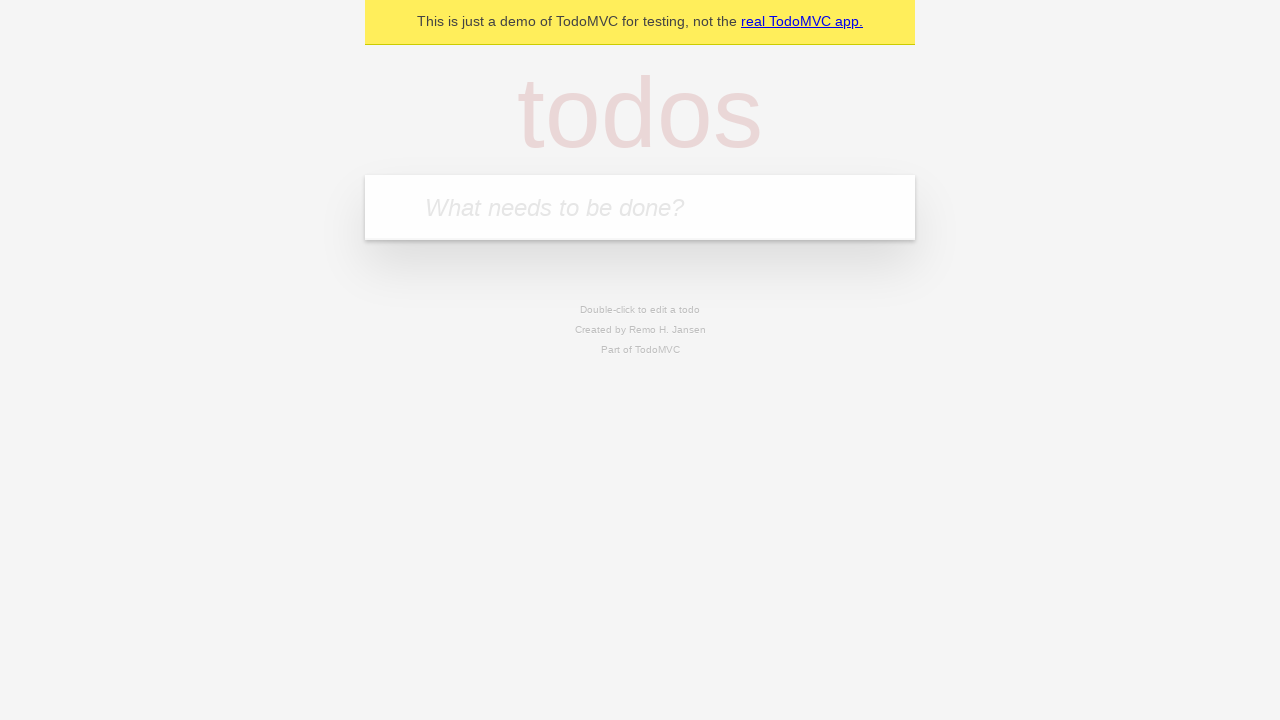

Filled todo input with 'buy some cheese' on internal:attr=[placeholder="What needs to be done?"i]
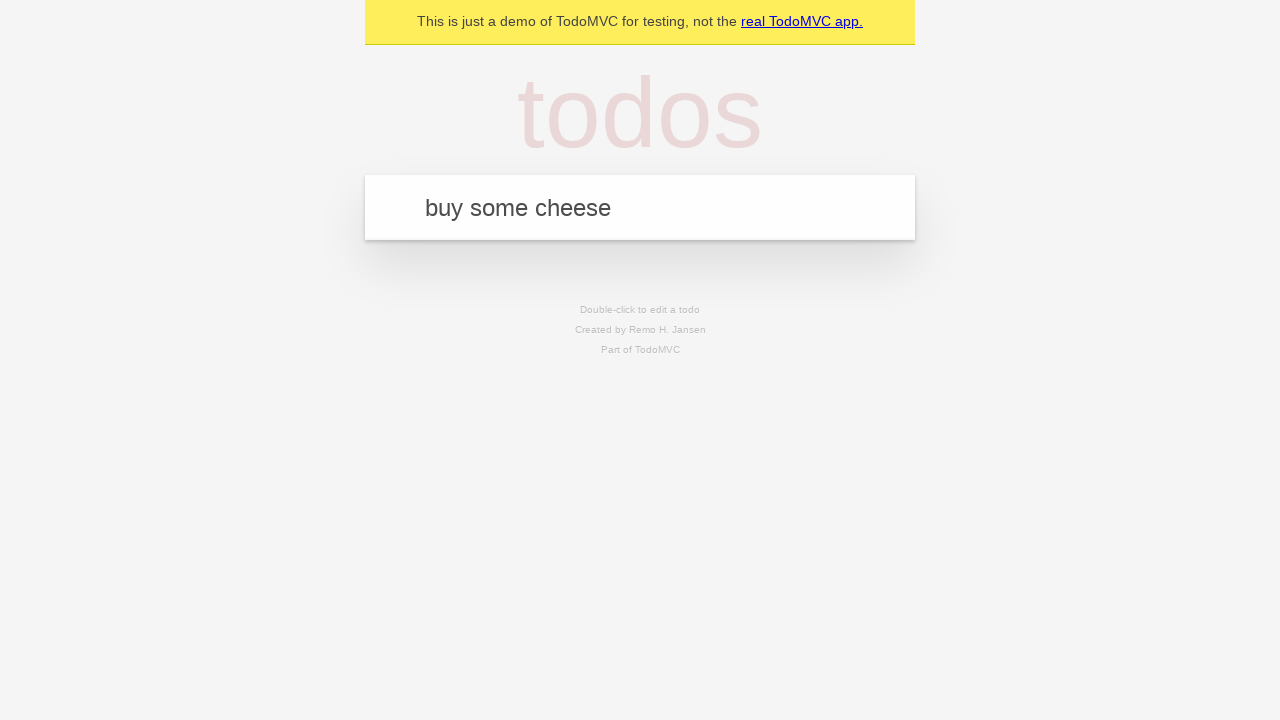

Pressed Enter to add 'buy some cheese' todo on internal:attr=[placeholder="What needs to be done?"i]
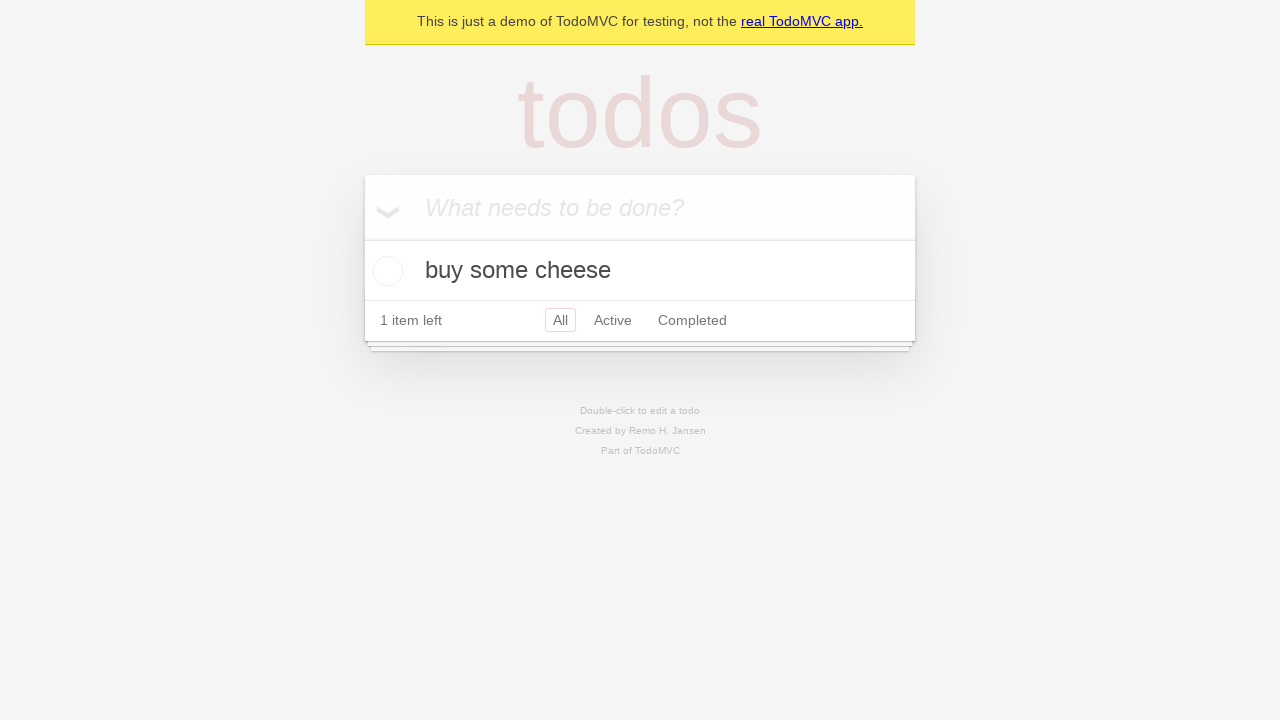

Filled todo input with 'feed the cat' on internal:attr=[placeholder="What needs to be done?"i]
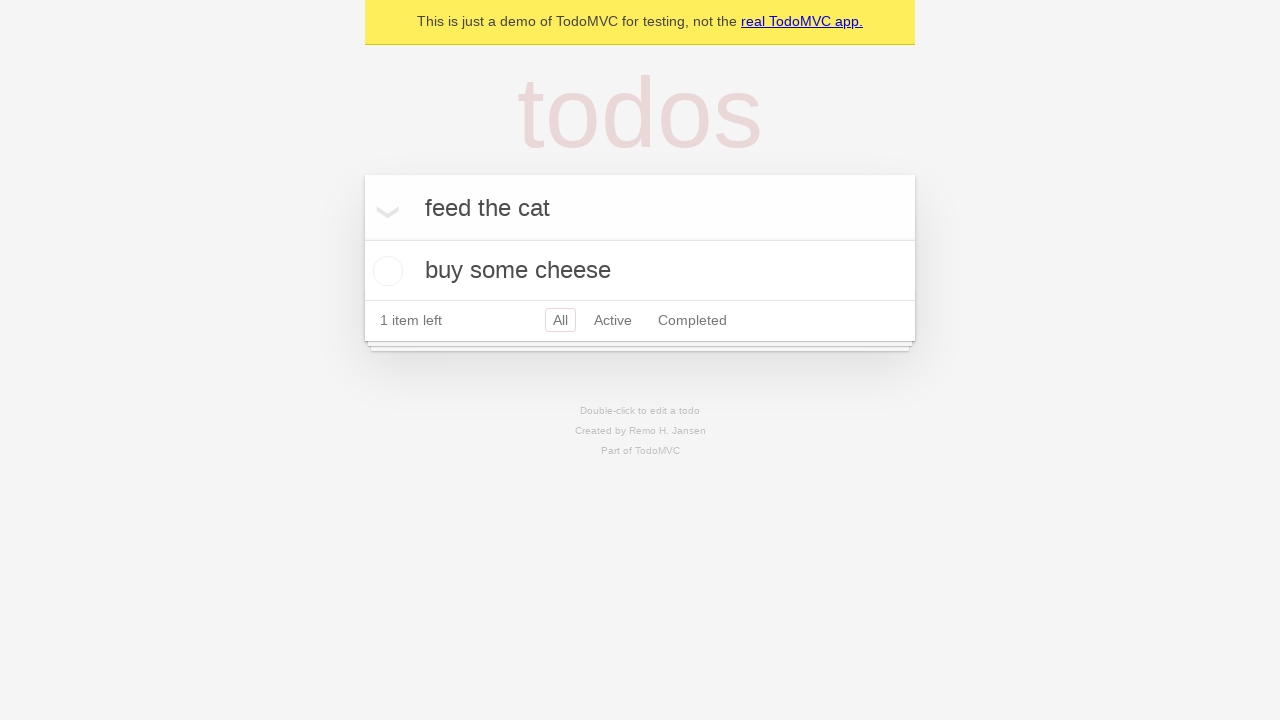

Pressed Enter to add 'feed the cat' todo on internal:attr=[placeholder="What needs to be done?"i]
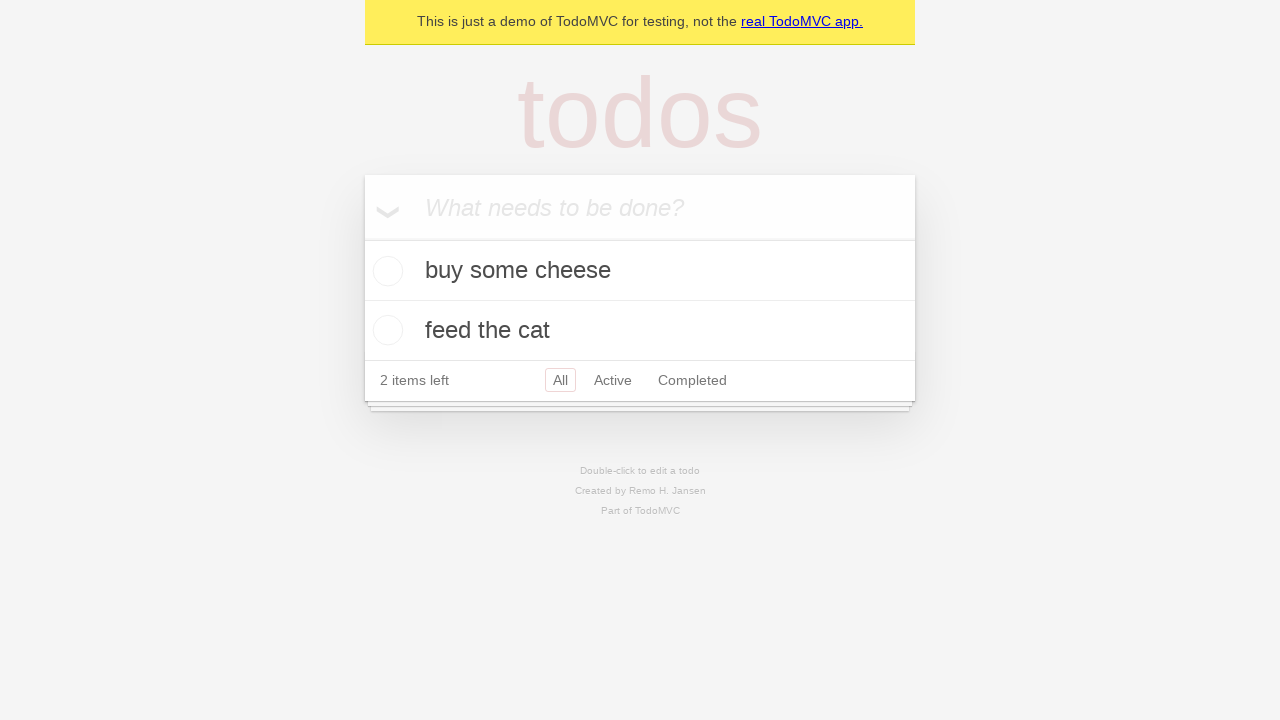

Filled todo input with 'book a doctors appointment' on internal:attr=[placeholder="What needs to be done?"i]
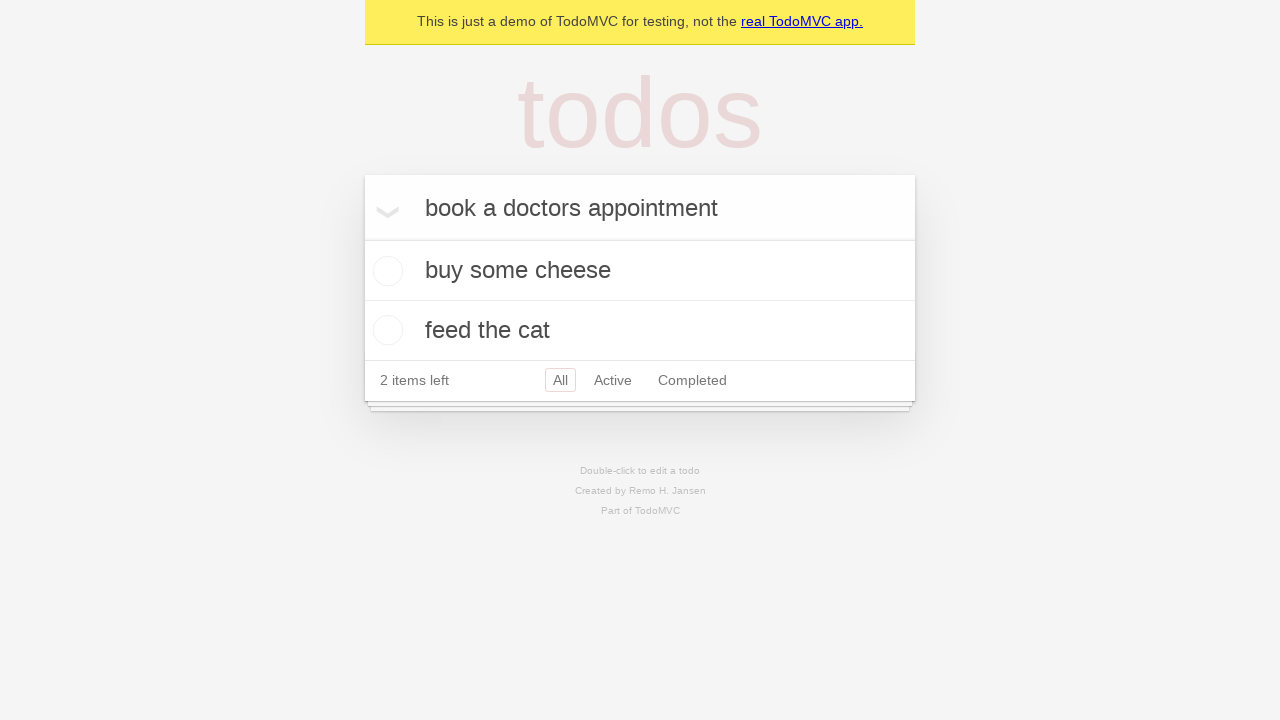

Pressed Enter to add 'book a doctors appointment' todo on internal:attr=[placeholder="What needs to be done?"i]
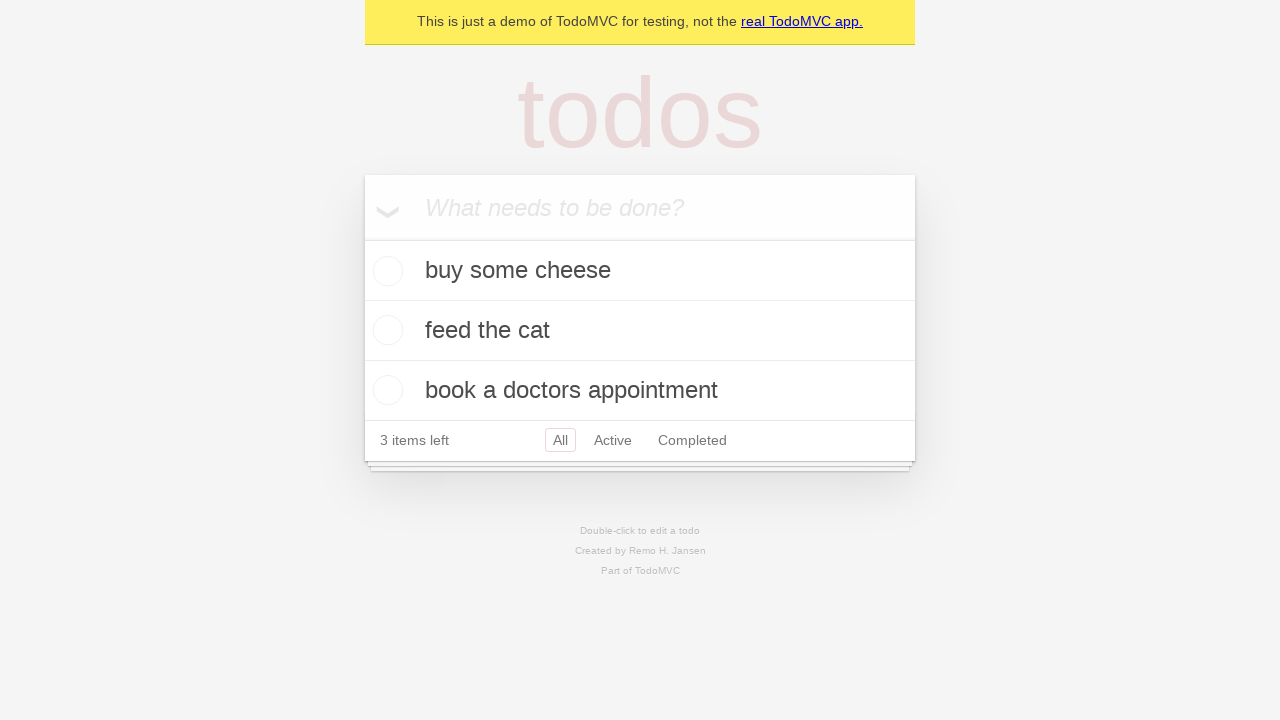

Checked the first todo item to mark it as completed at (385, 271) on .todo-list li .toggle >> nth=0
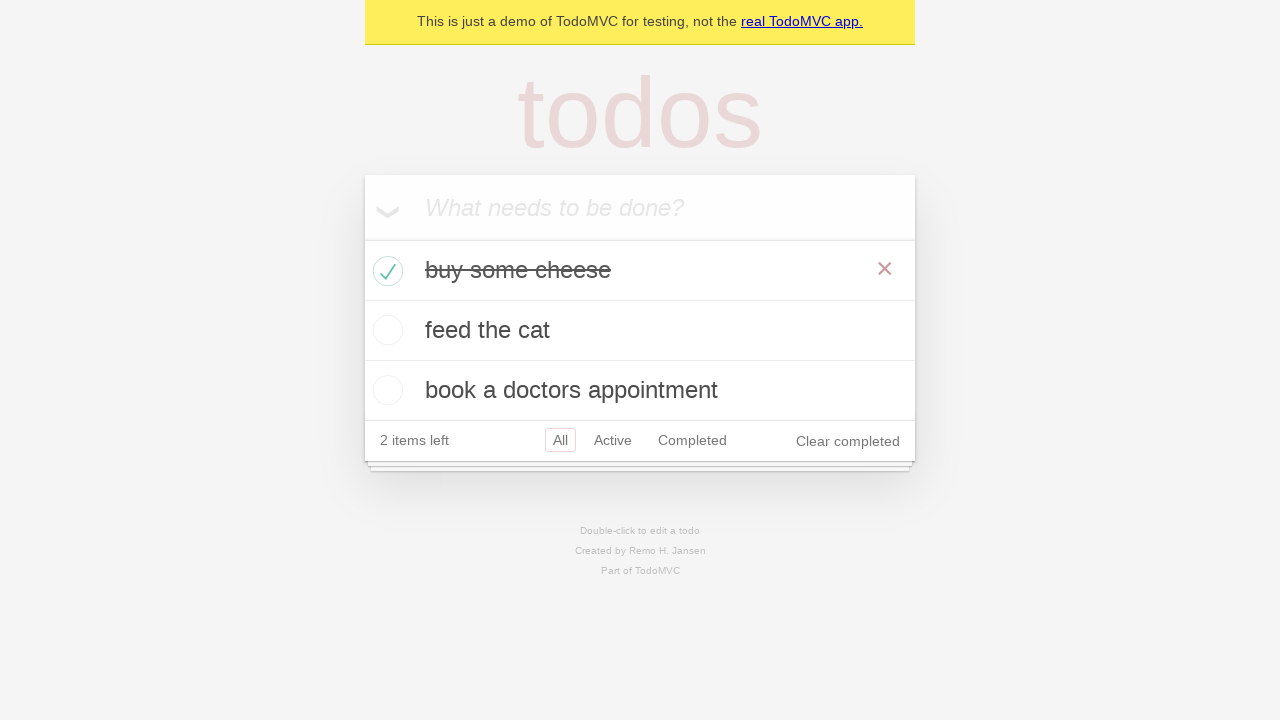

Clicked 'Clear completed' button to remove completed item at (848, 441) on internal:role=button[name="Clear completed"i]
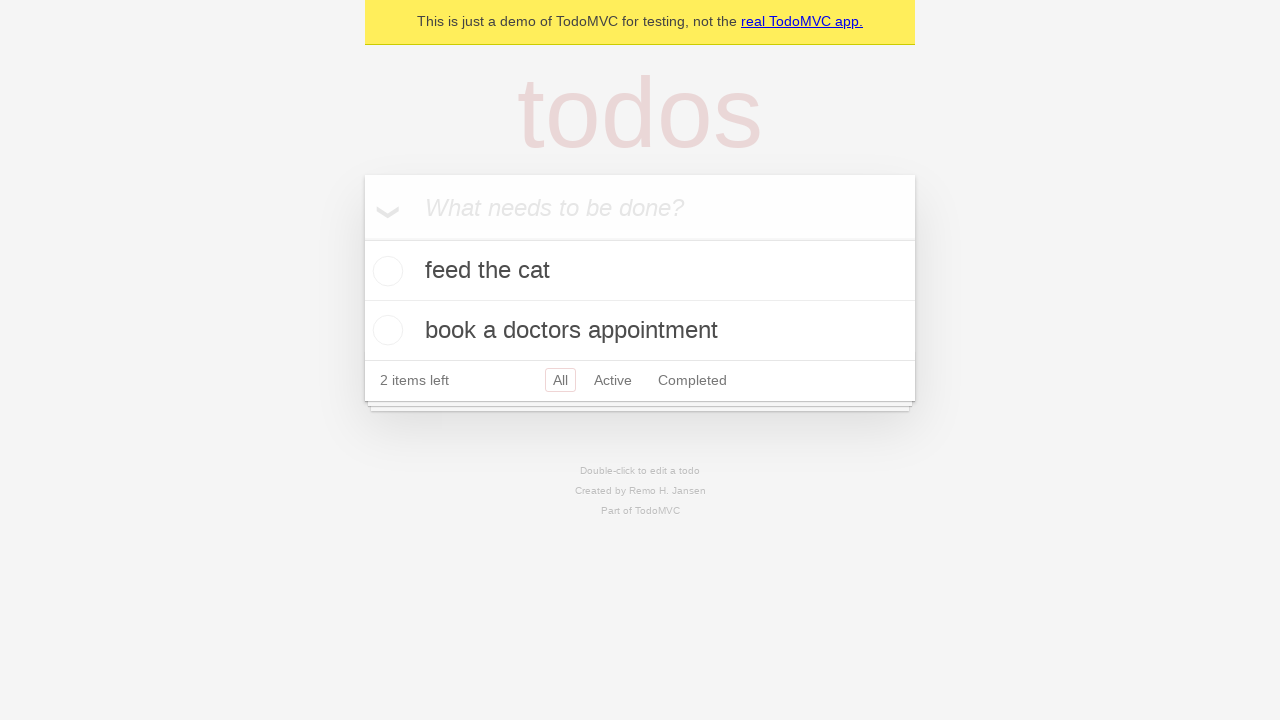

Verified that 'Clear completed' button is hidden when no items are completed
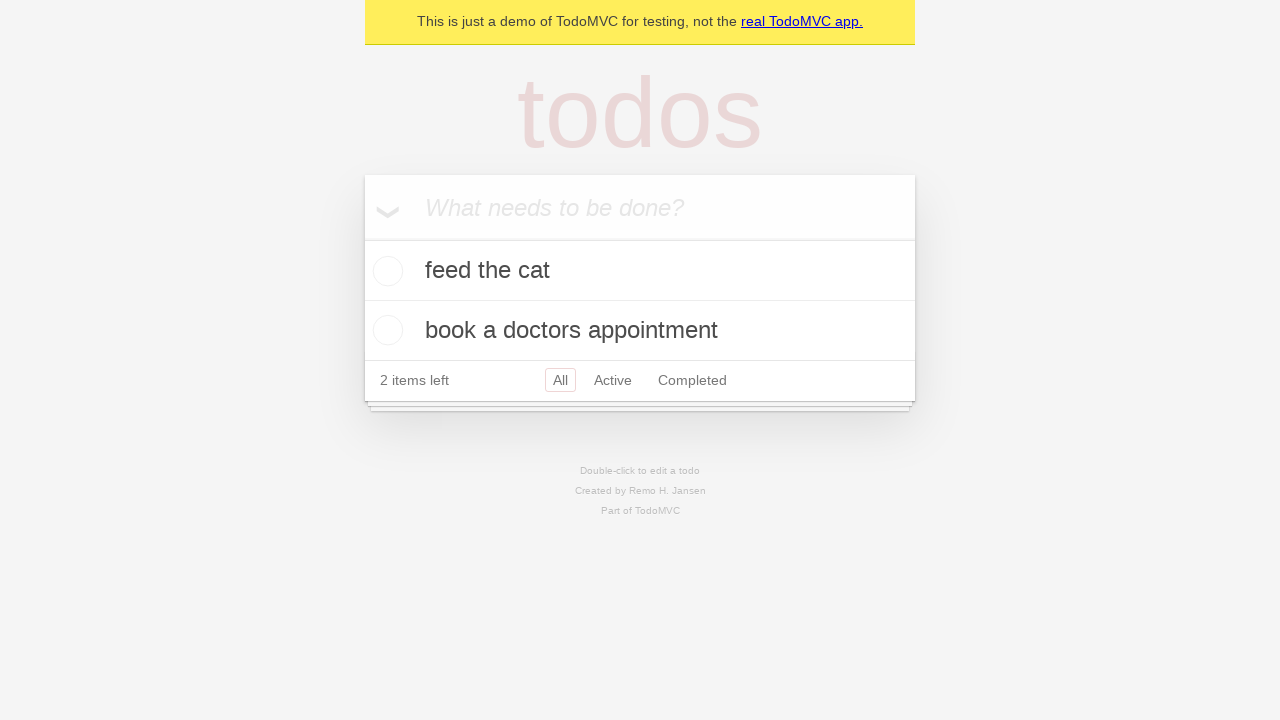

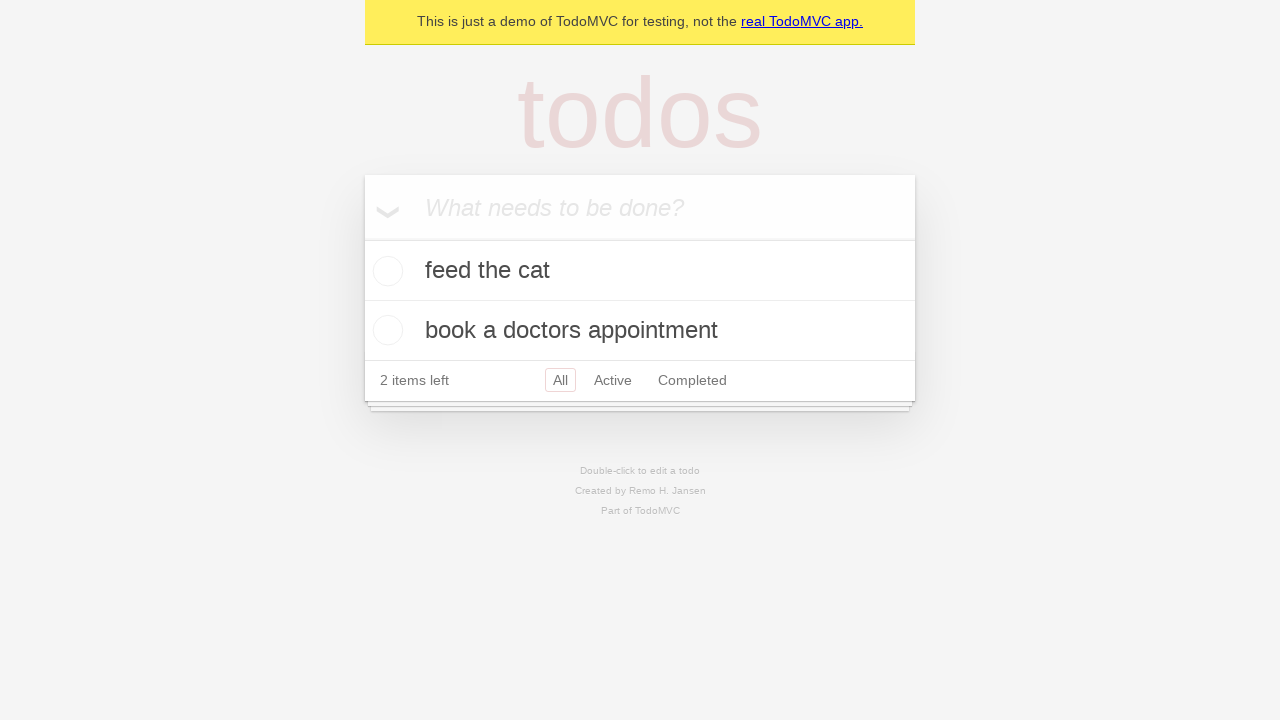